Tests dynamic loading by clicking the Start button and waiting for the loading icon to become visible, then verifying "Hello World!" text appears

Starting URL: http://the-internet.herokuapp.com/dynamic_loading/2

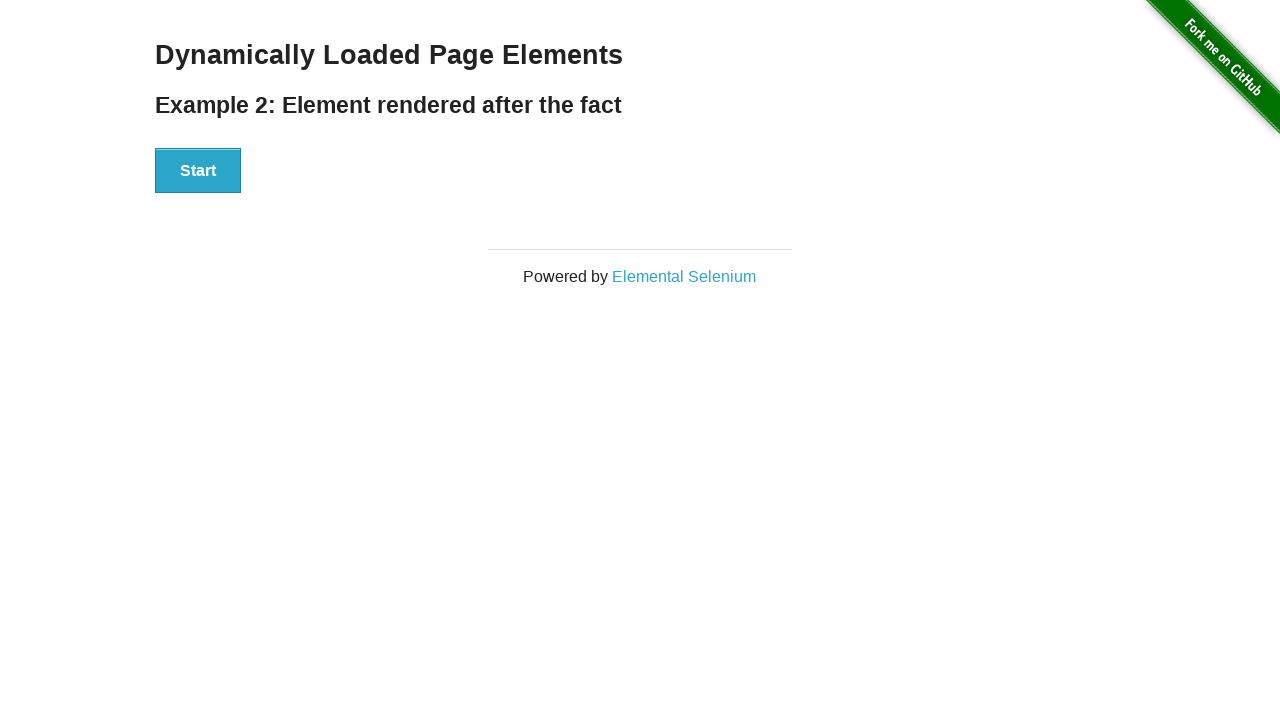

Clicked the Start button to initiate dynamic loading at (198, 171) on xpath=//button[text()='Start']
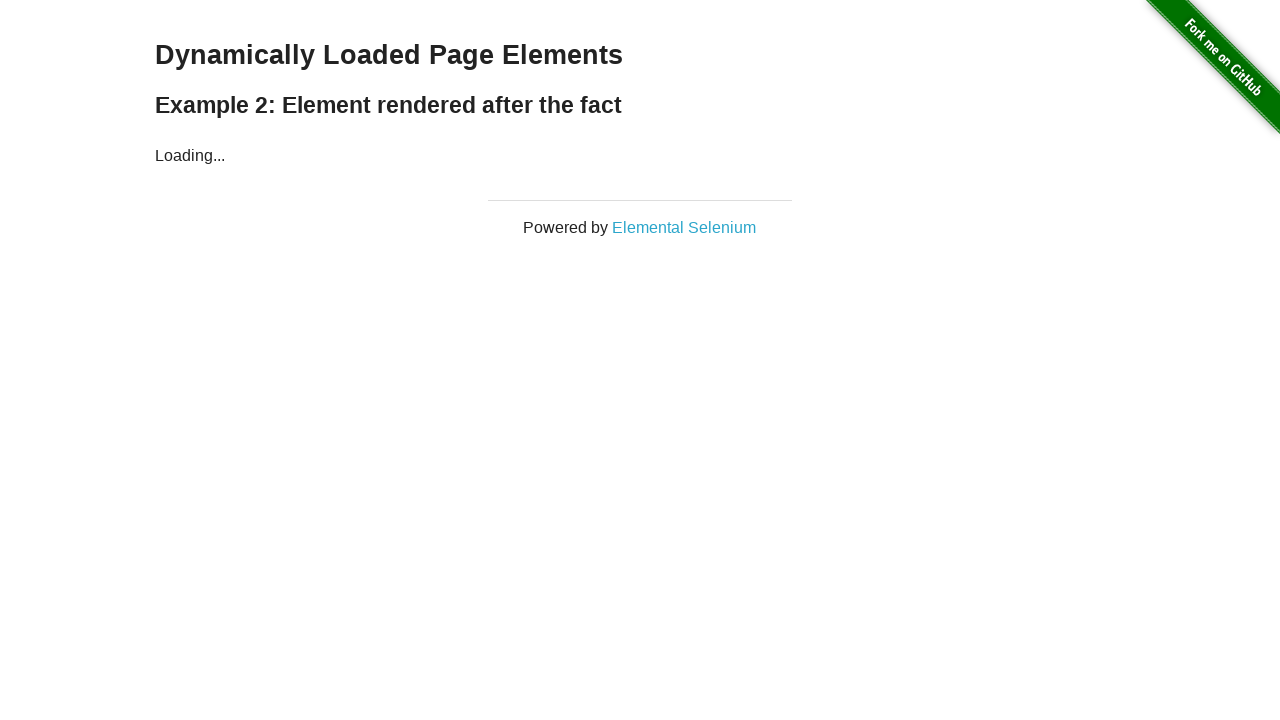

Loading icon became visible after clicking Start button
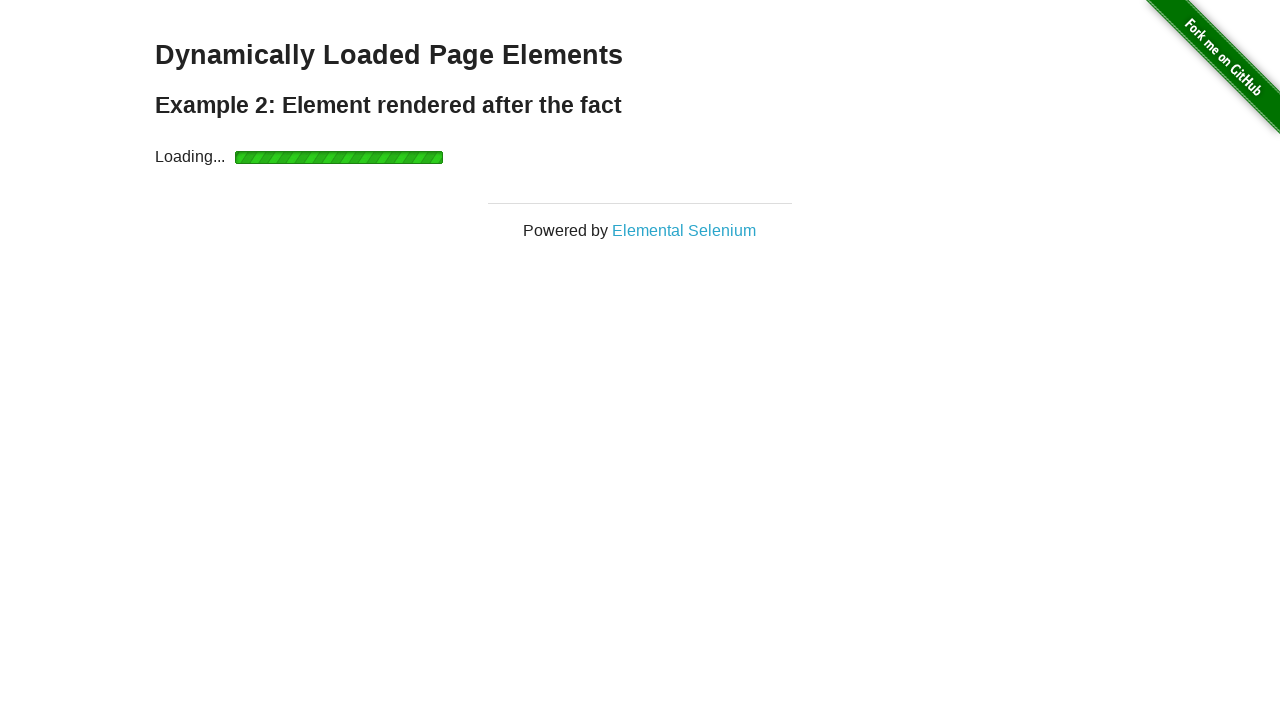

Verified 'Hello World!' text appeared after loading completed
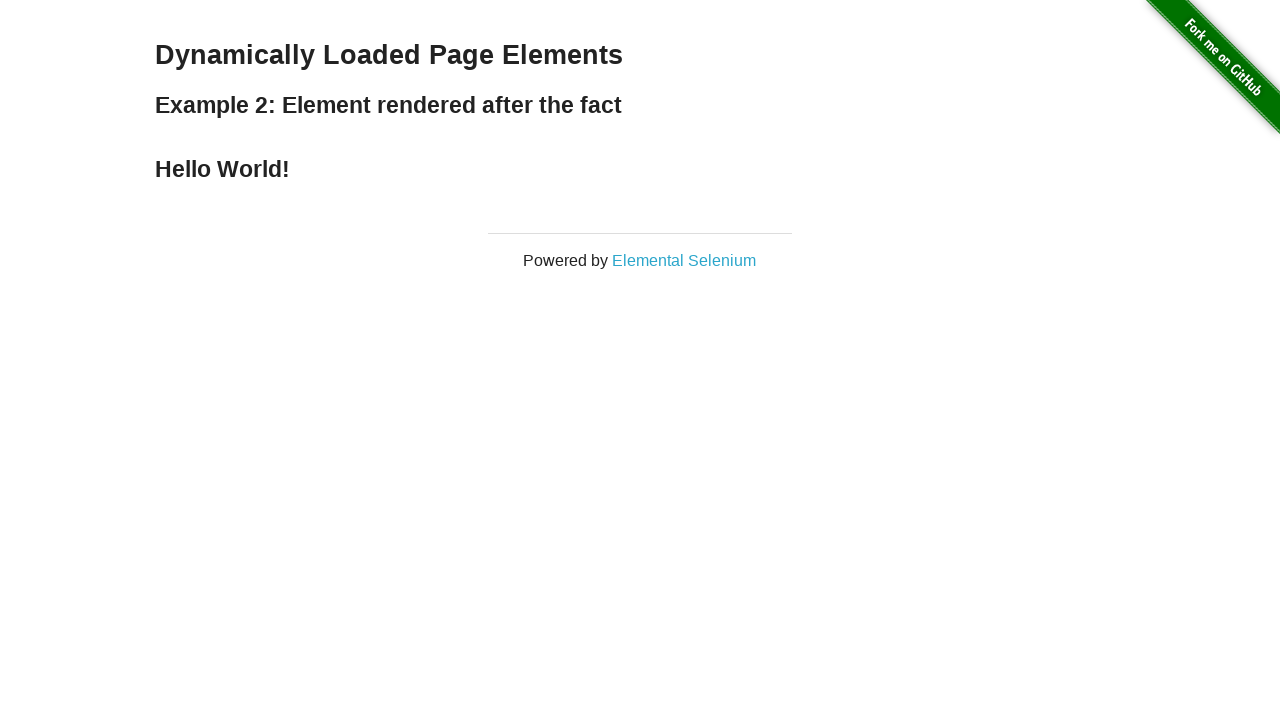

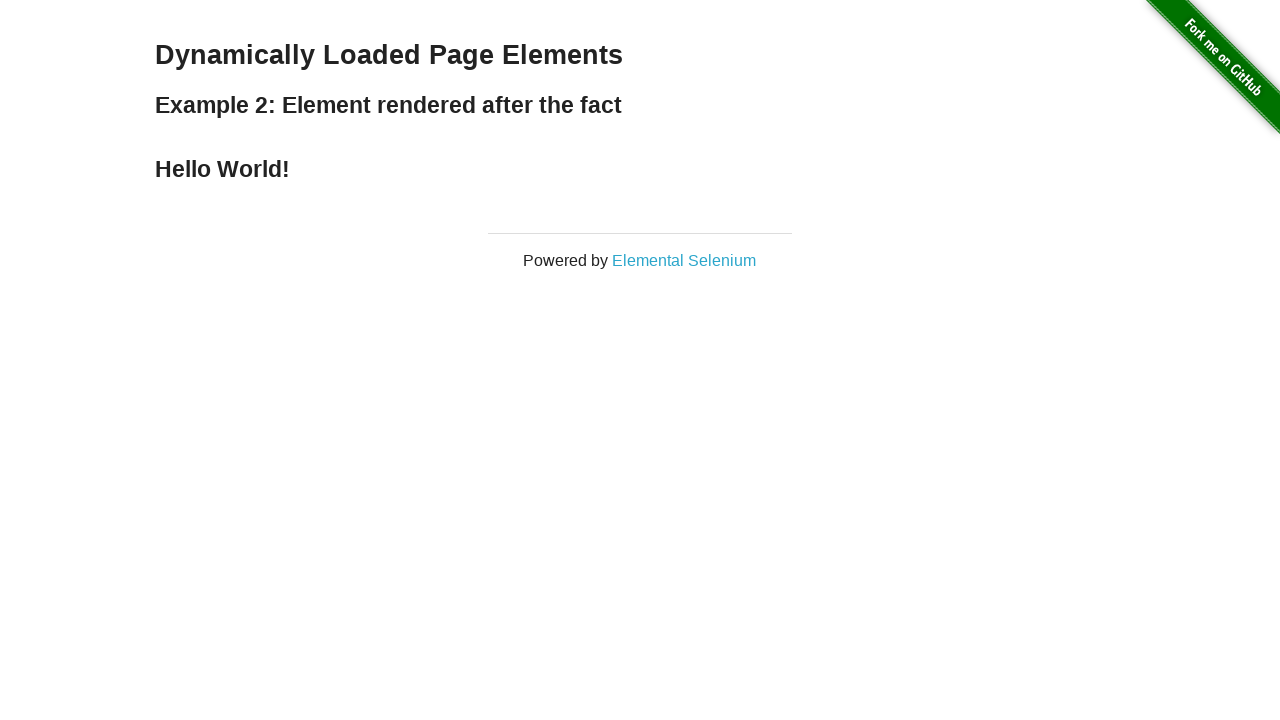